Tests slider interaction by clicking and dragging the slider element to a new position

Starting URL: https://demoqa.com/slider

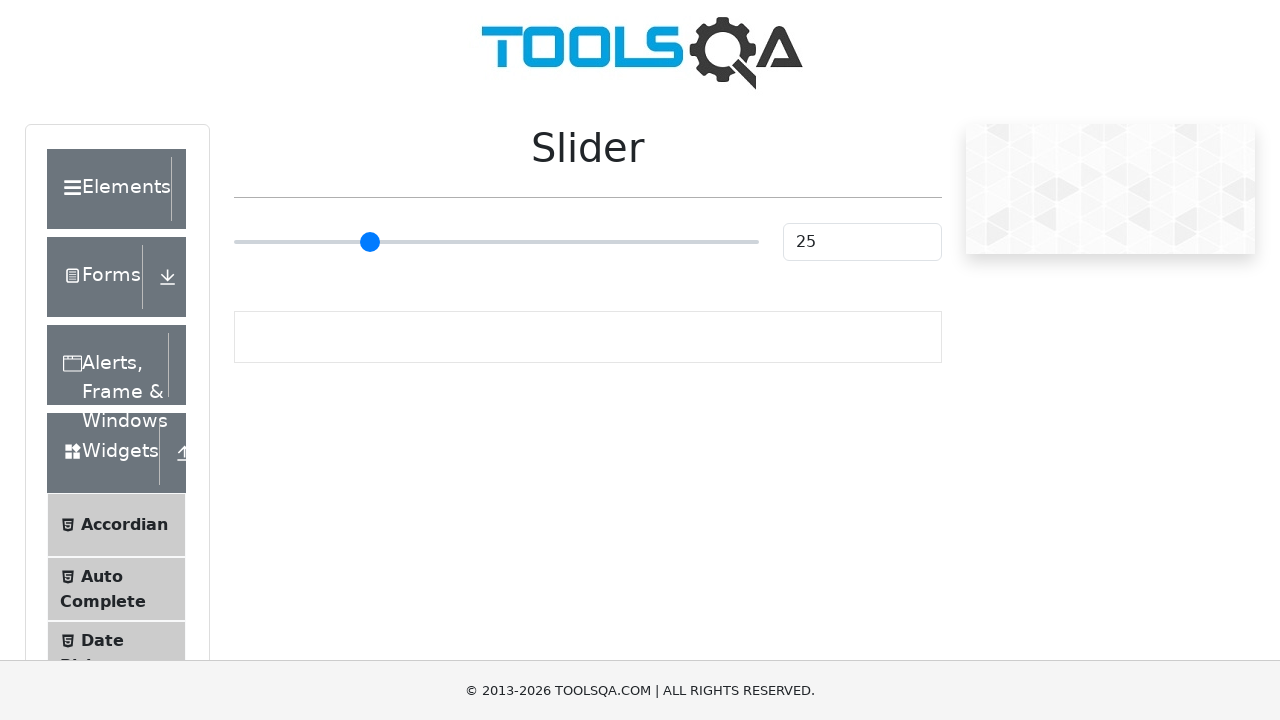

Located the slider element
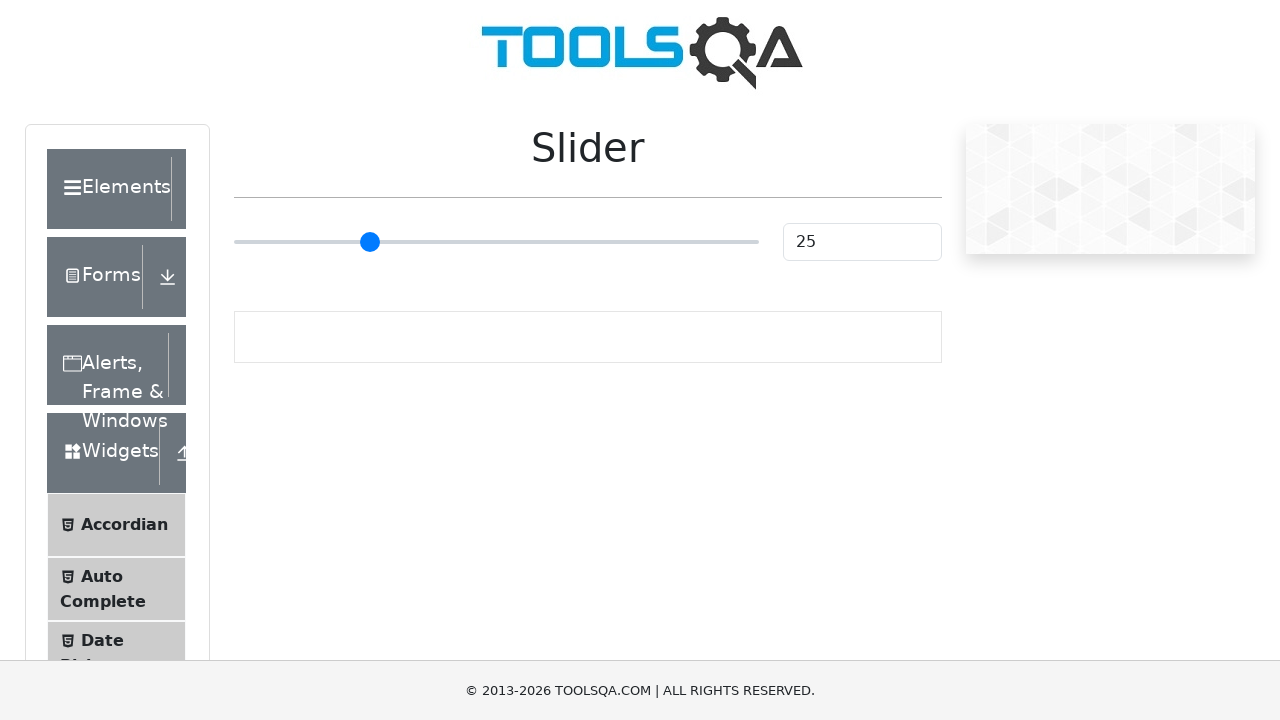

Retrieved slider bounding box
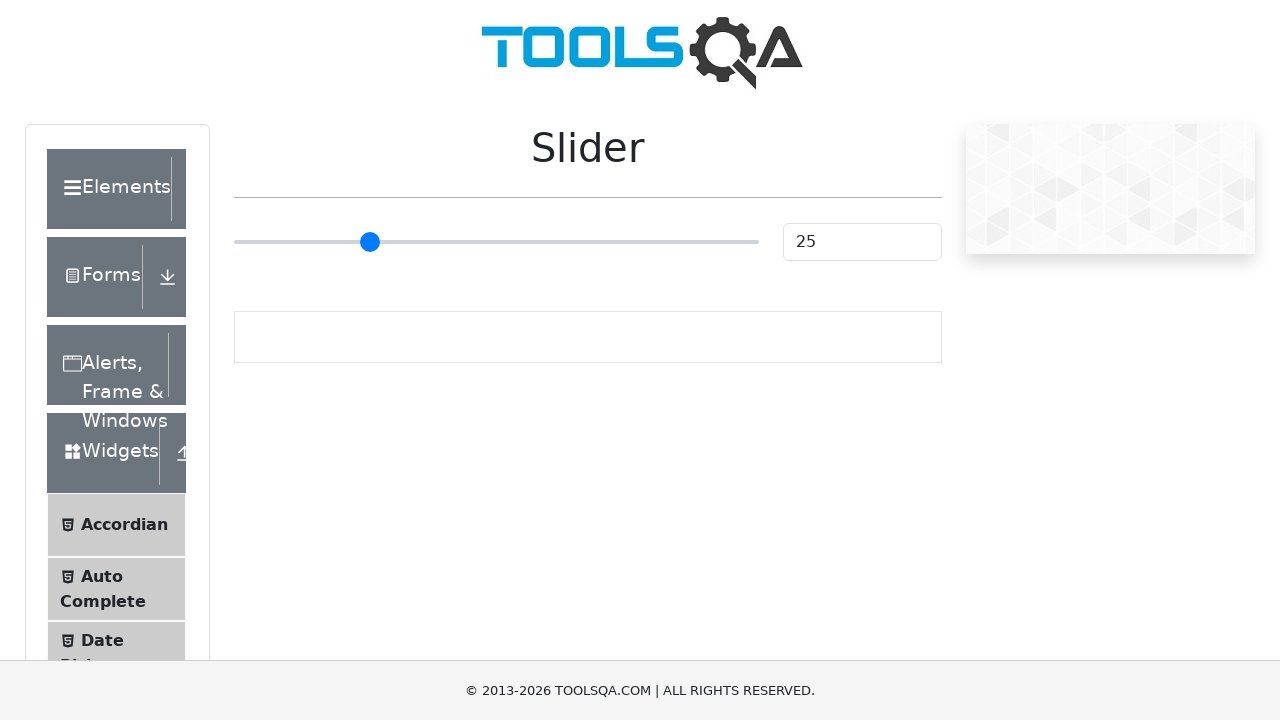

Moved mouse to slider center position at (496, 242)
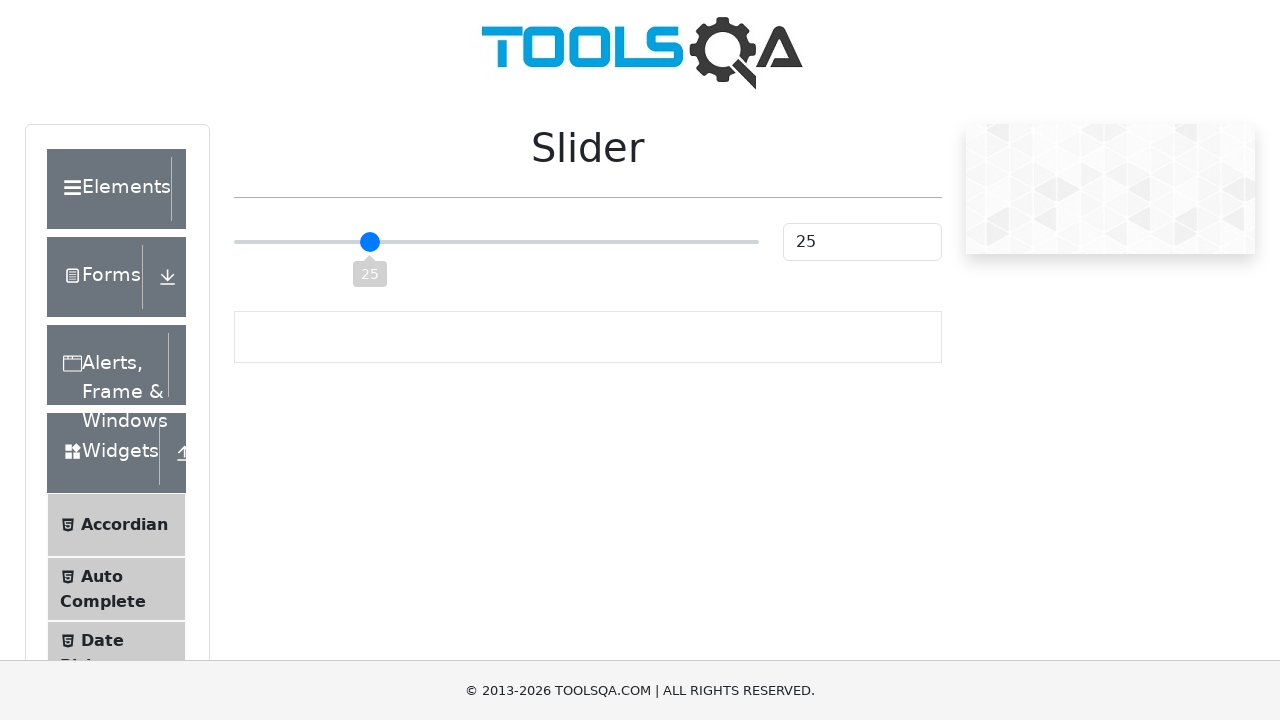

Pressed mouse button down on slider at (496, 242)
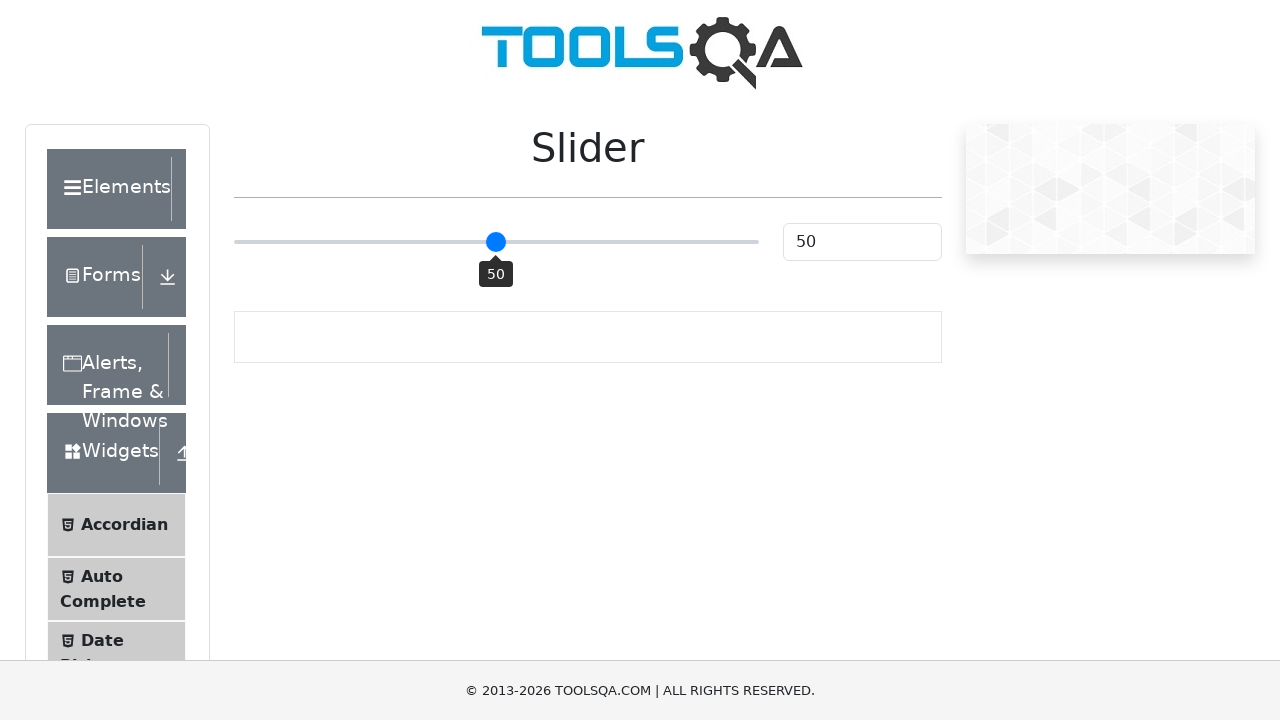

Dragged slider 60 pixels to the right at (556, 242)
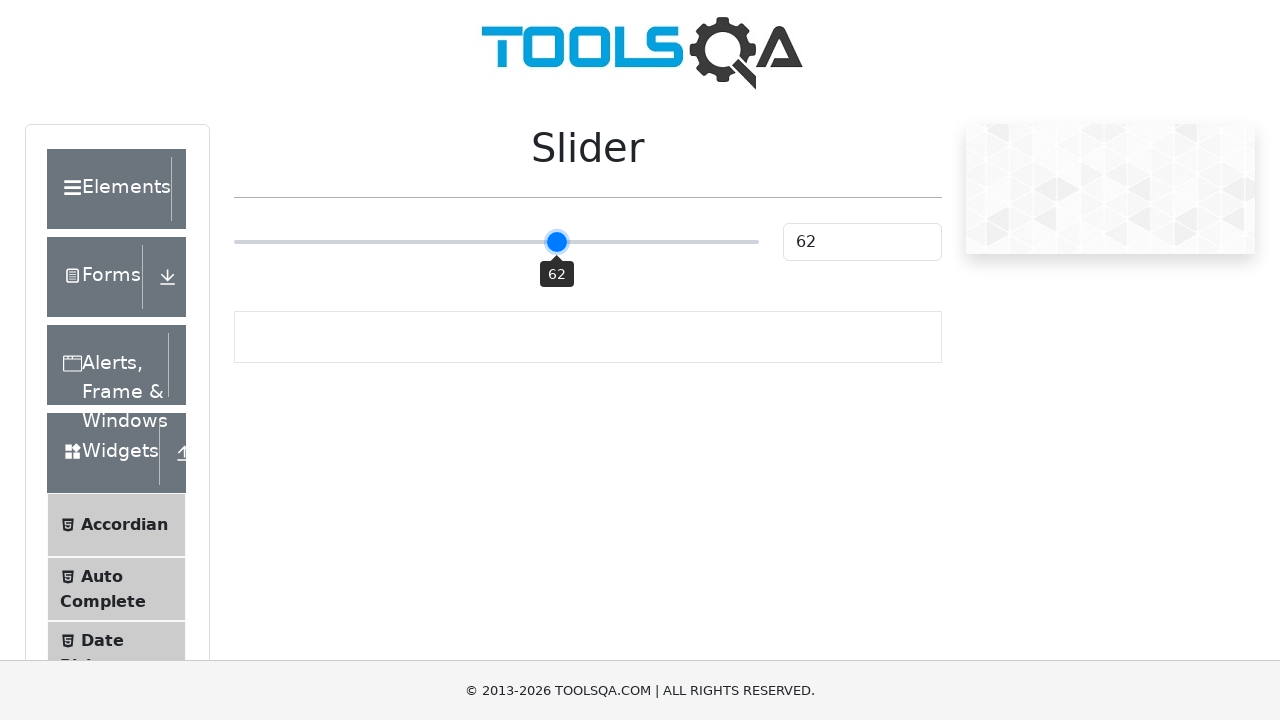

Released mouse button to complete slider drag at (556, 242)
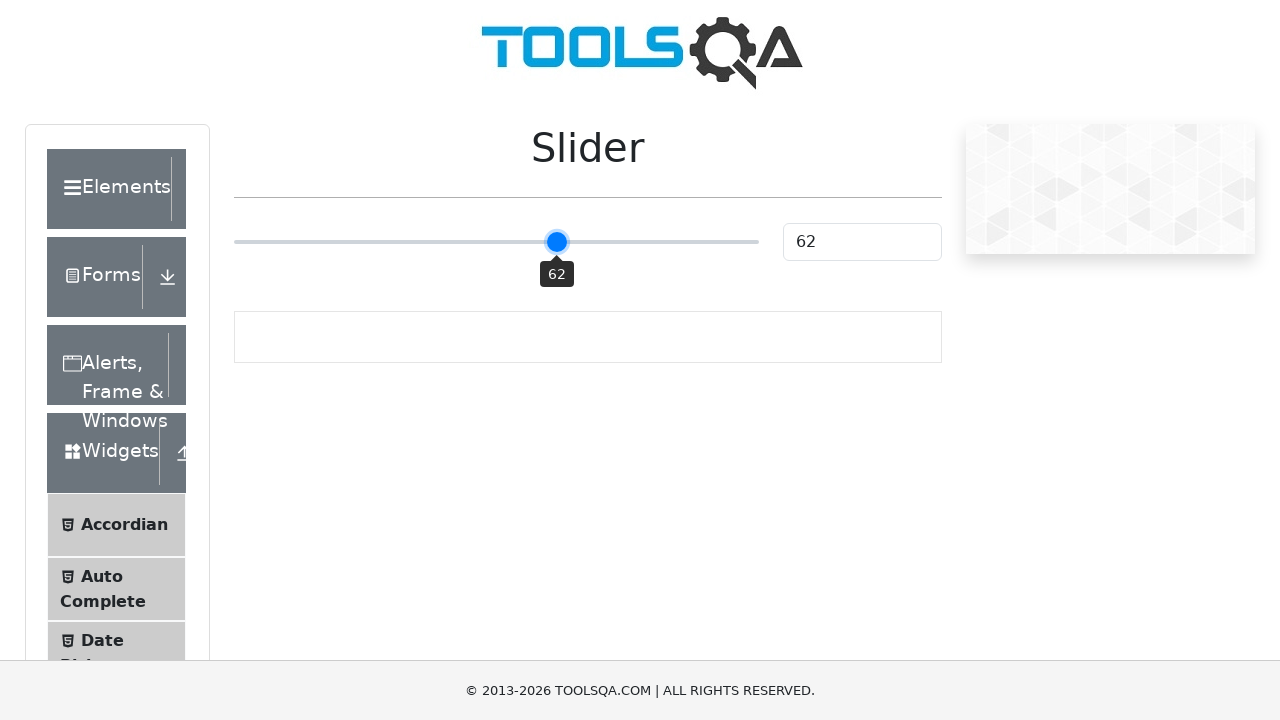

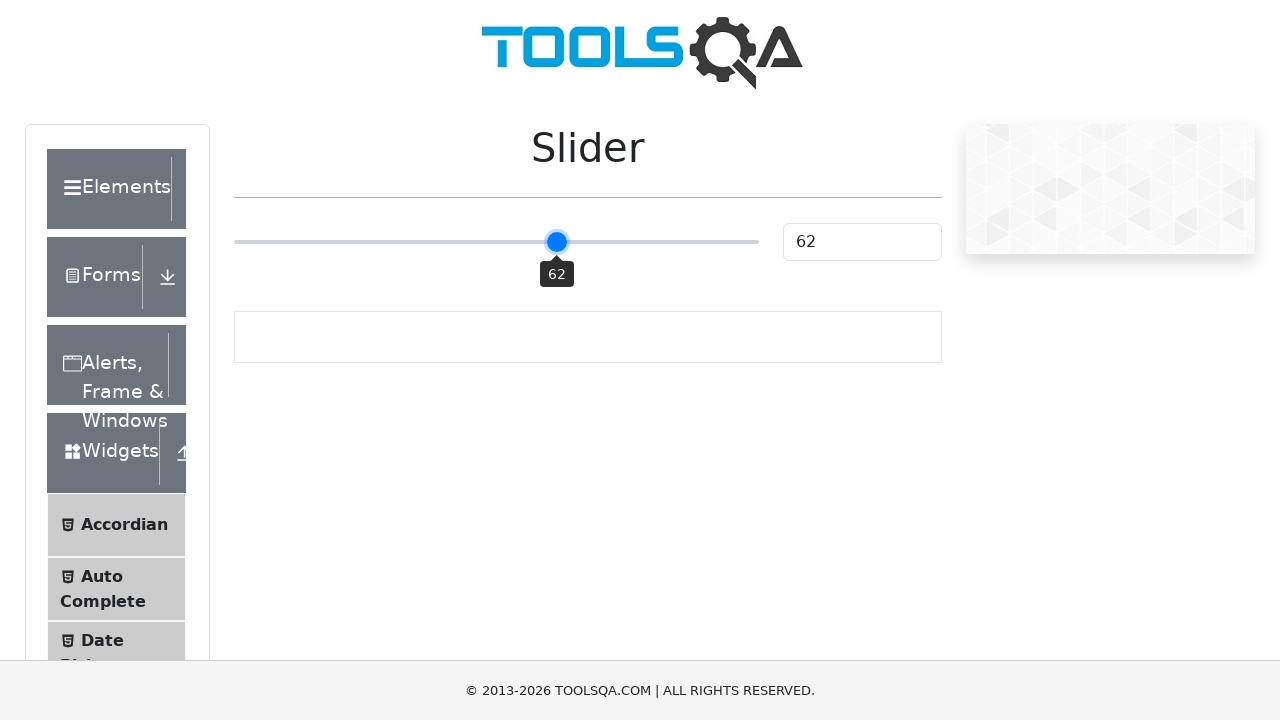